Tests dropdown select functionality by selecting options using different methods: by index, by value, and by visible text

Starting URL: https://www.rahulshettyacademy.com/AutomationPractice/

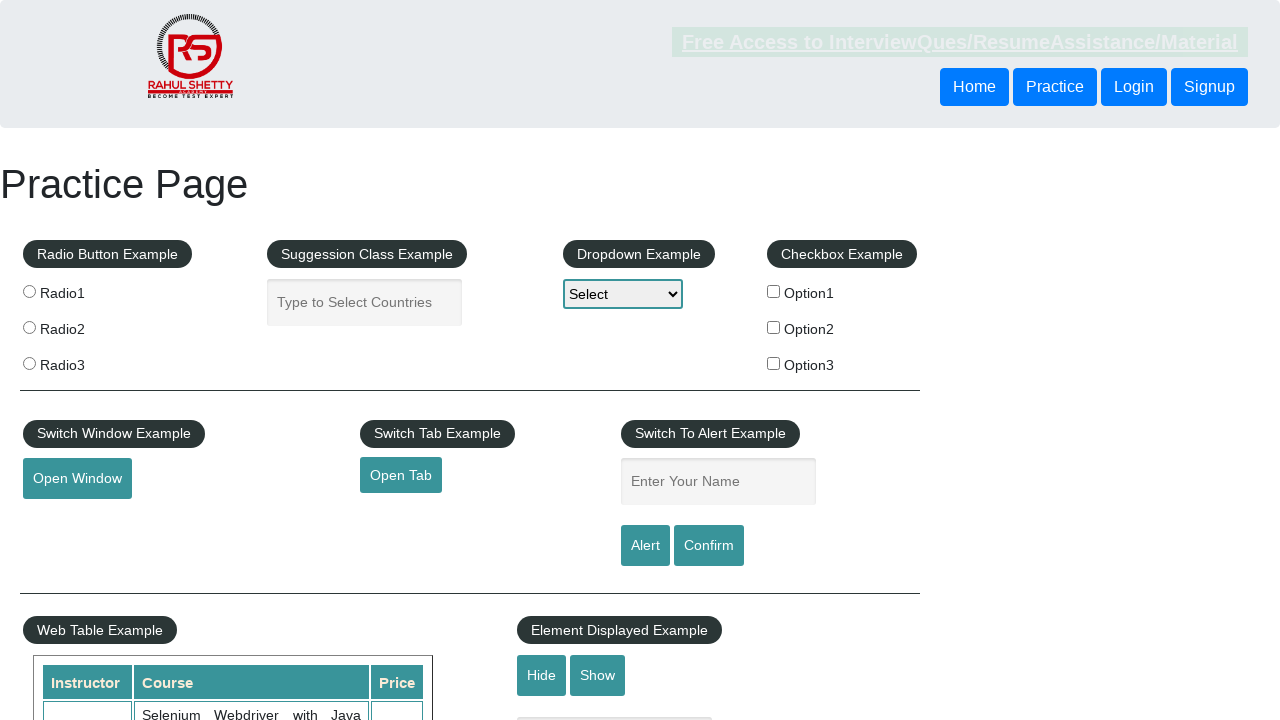

Selected dropdown option by index 1 (second option) on #dropdown-class-example
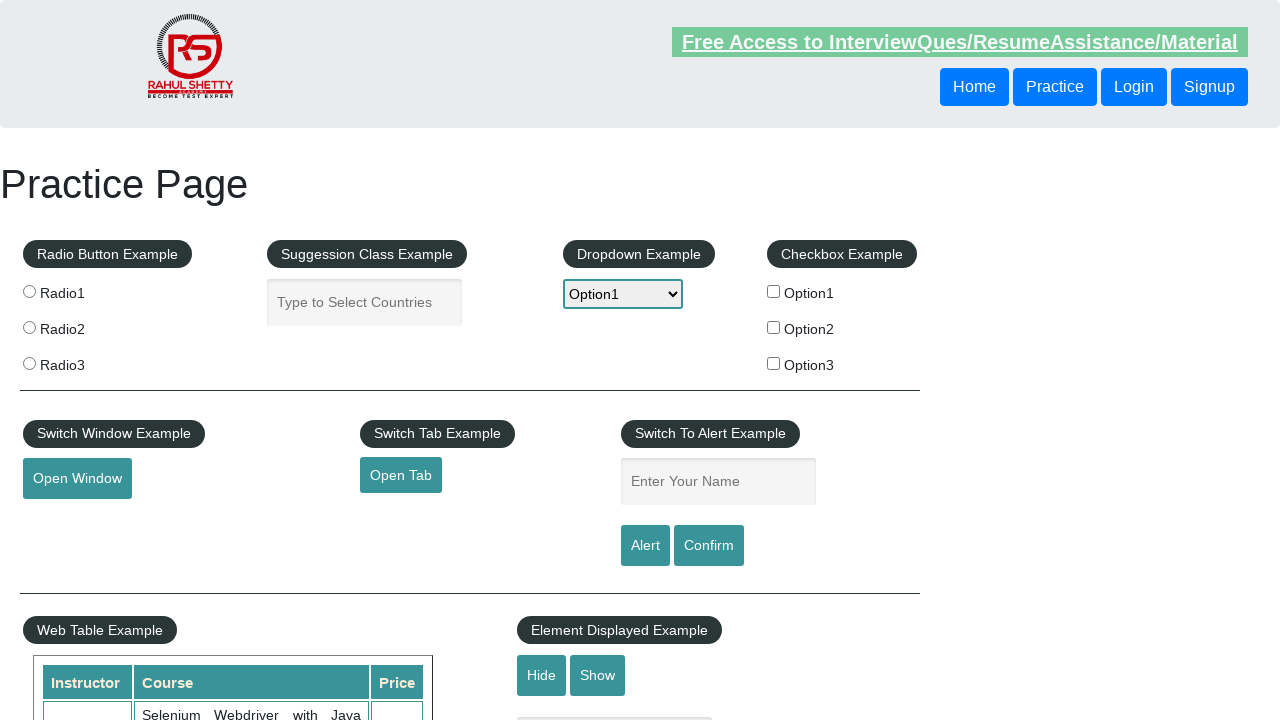

Selected dropdown option by value 'option3' on #dropdown-class-example
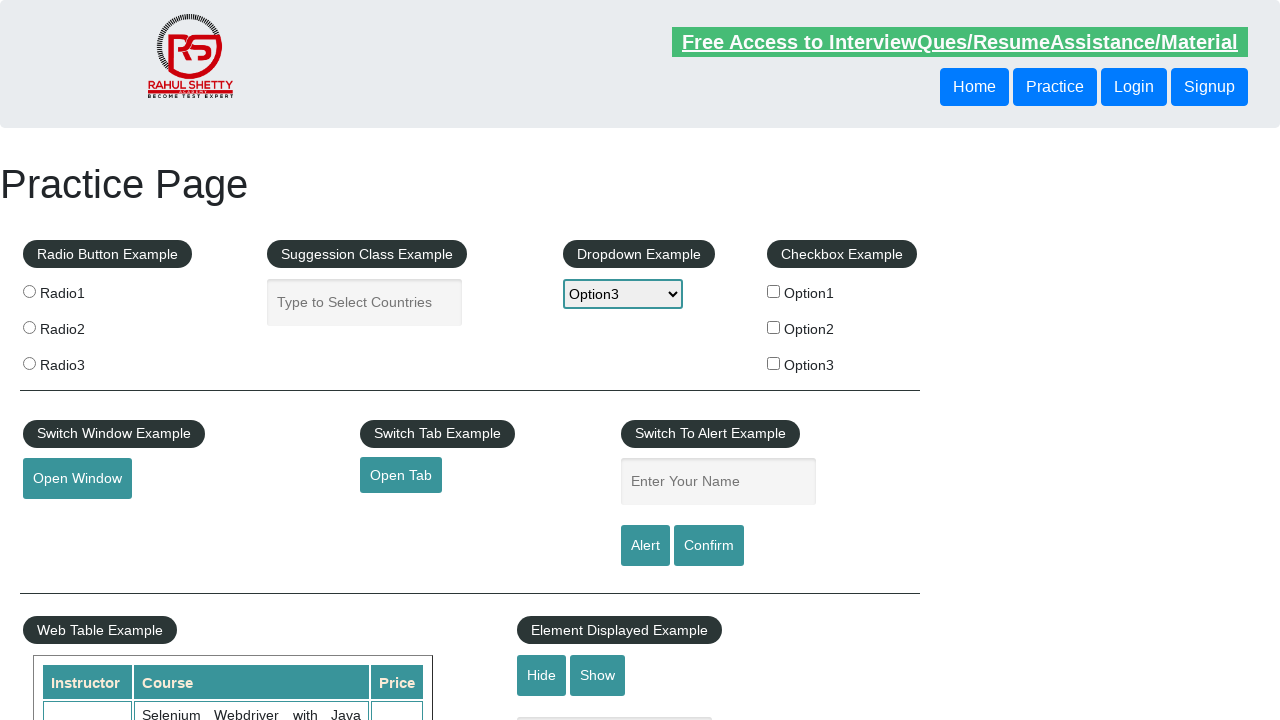

Selected dropdown option by visible text 'Option2' on #dropdown-class-example
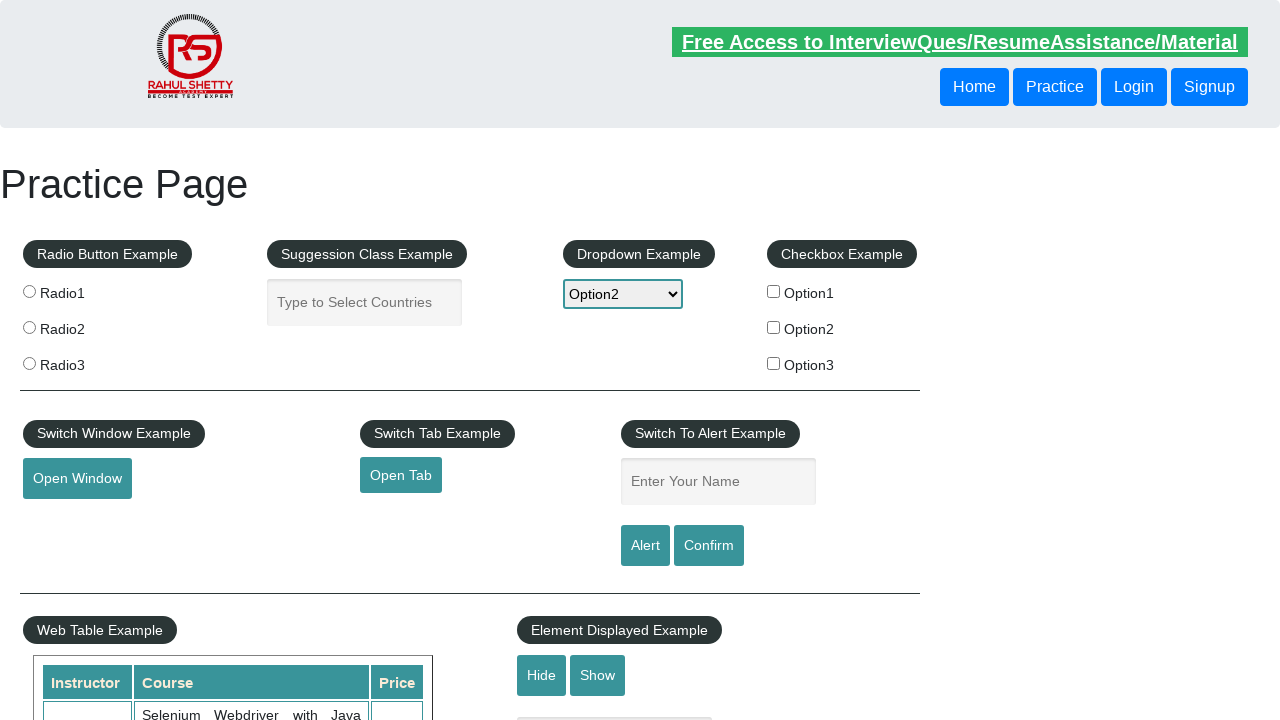

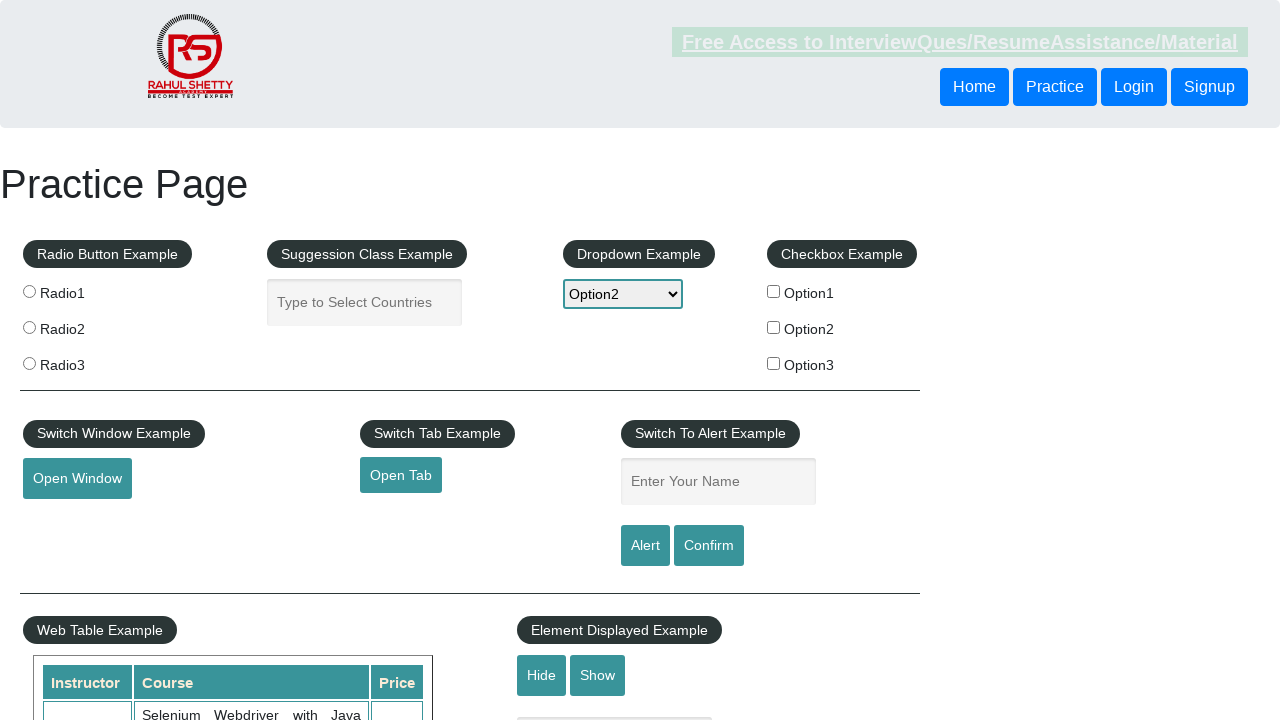